Clicks the number 1 button on the calculator

Starting URL: https://www.calculator.net/

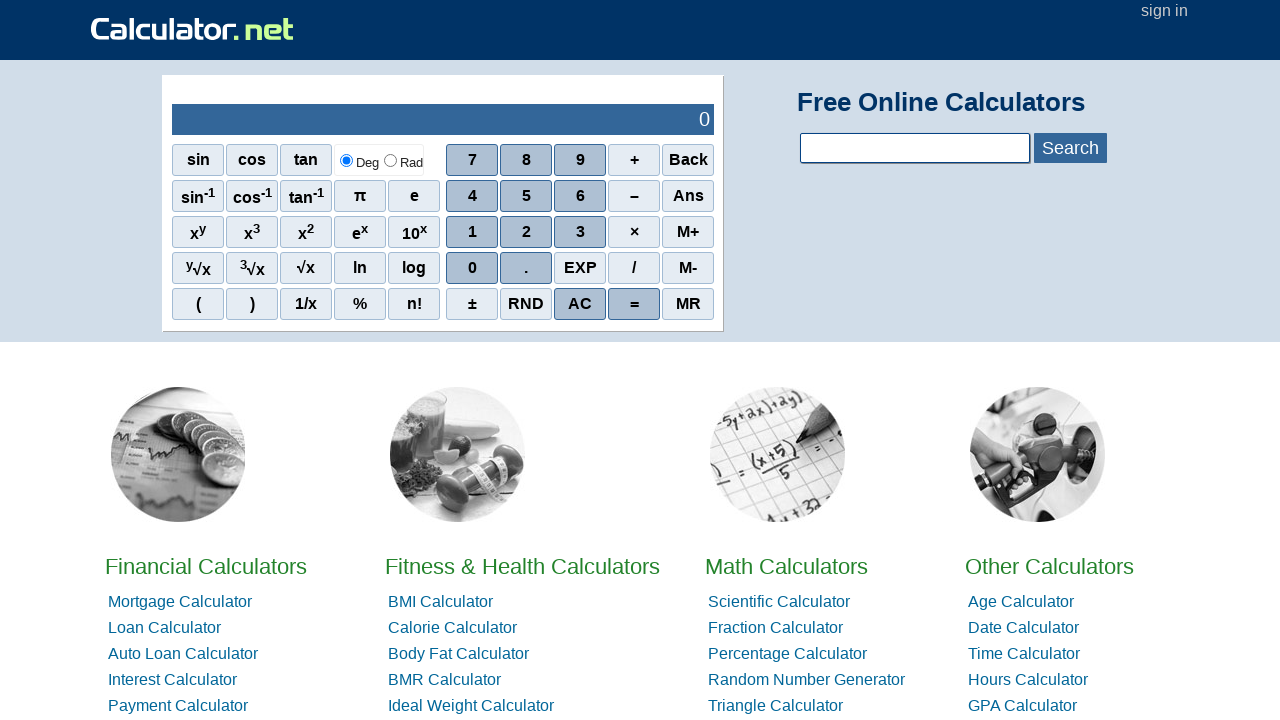

Clicked the number 1 button on the calculator at (472, 232) on span[onclick='r(1)']
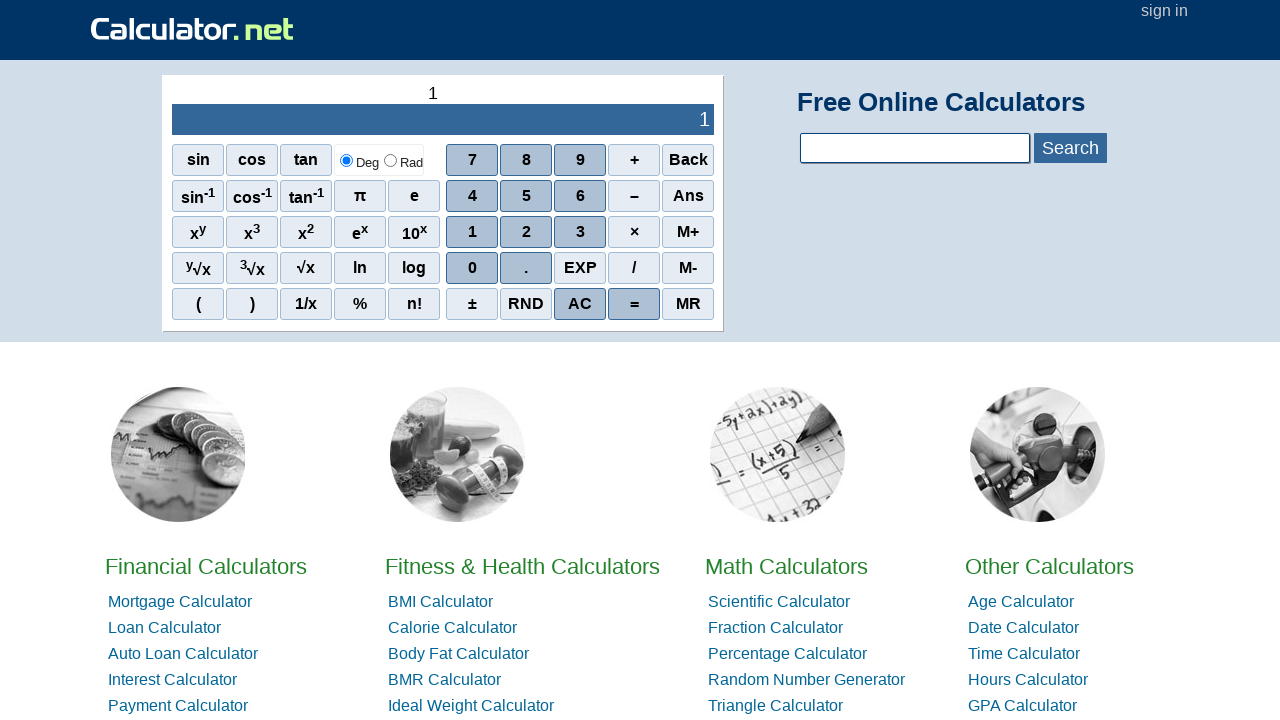

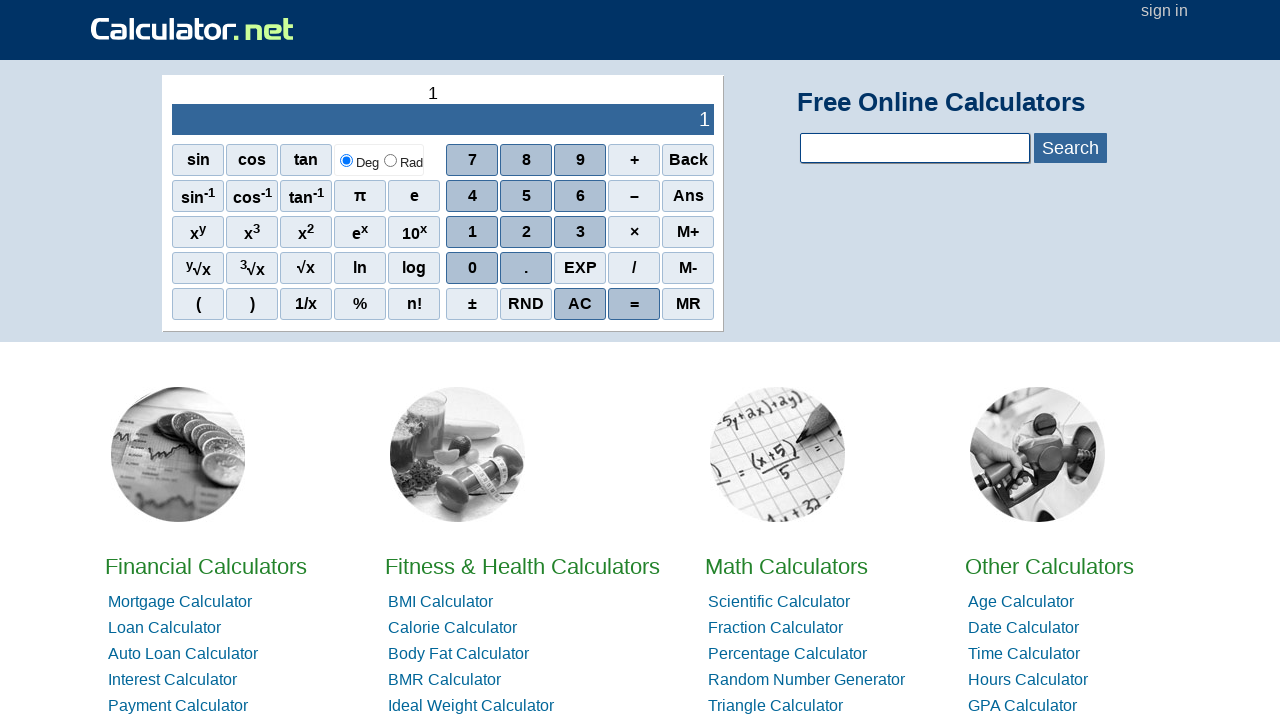